Tests form submission by filling in first name, last name, and email fields then submitting

Starting URL: https://secure-retreat-92358.herokuapp.com/

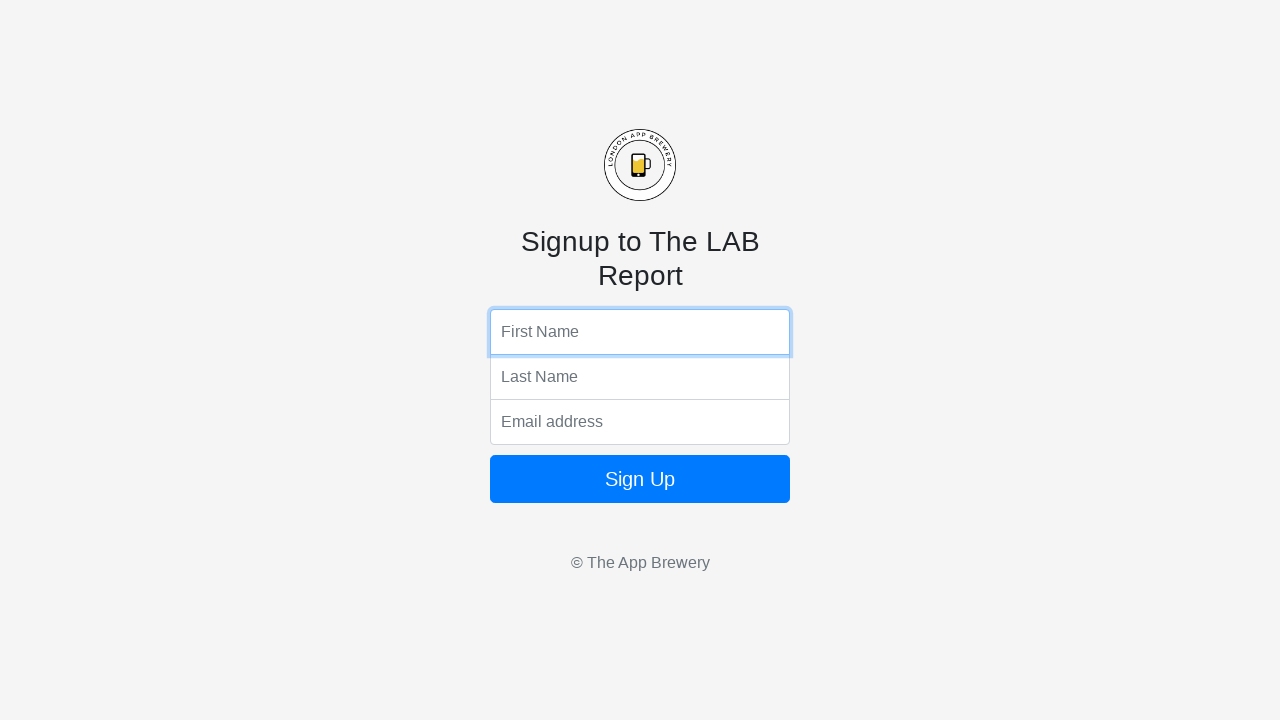

Filled first name field with 'John' on .top
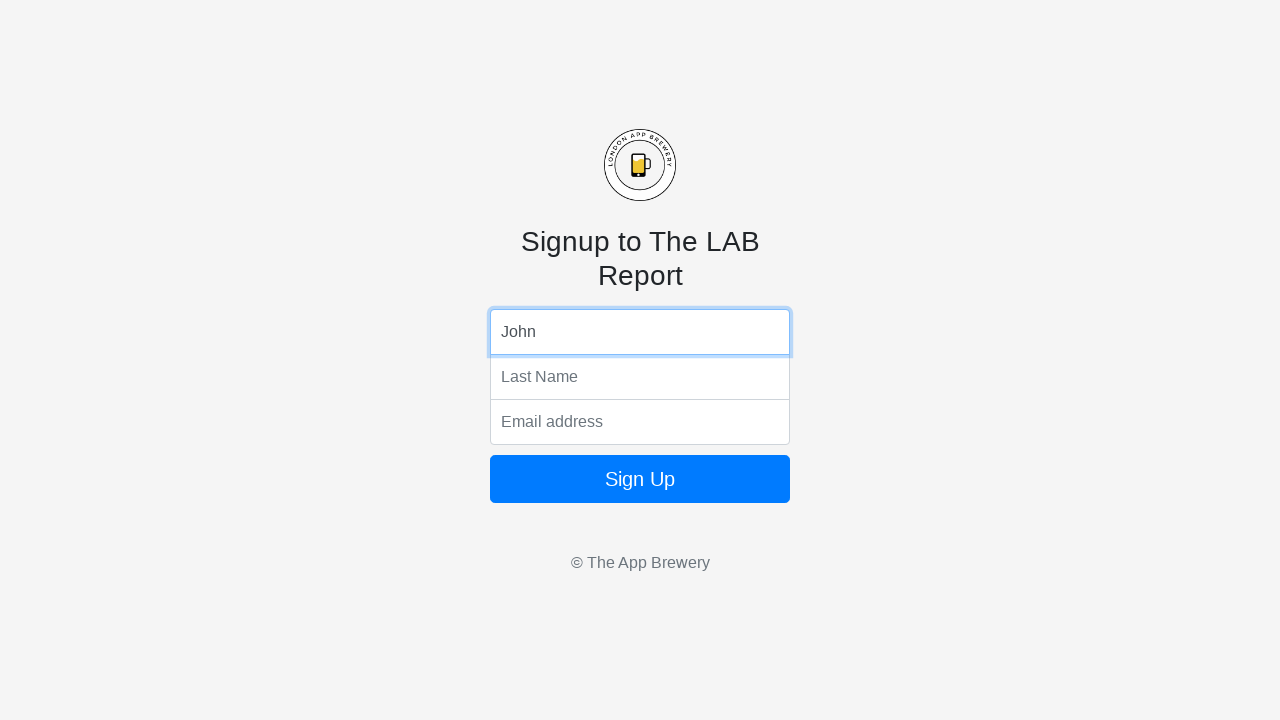

Filled last name field with 'Smith' on .middle
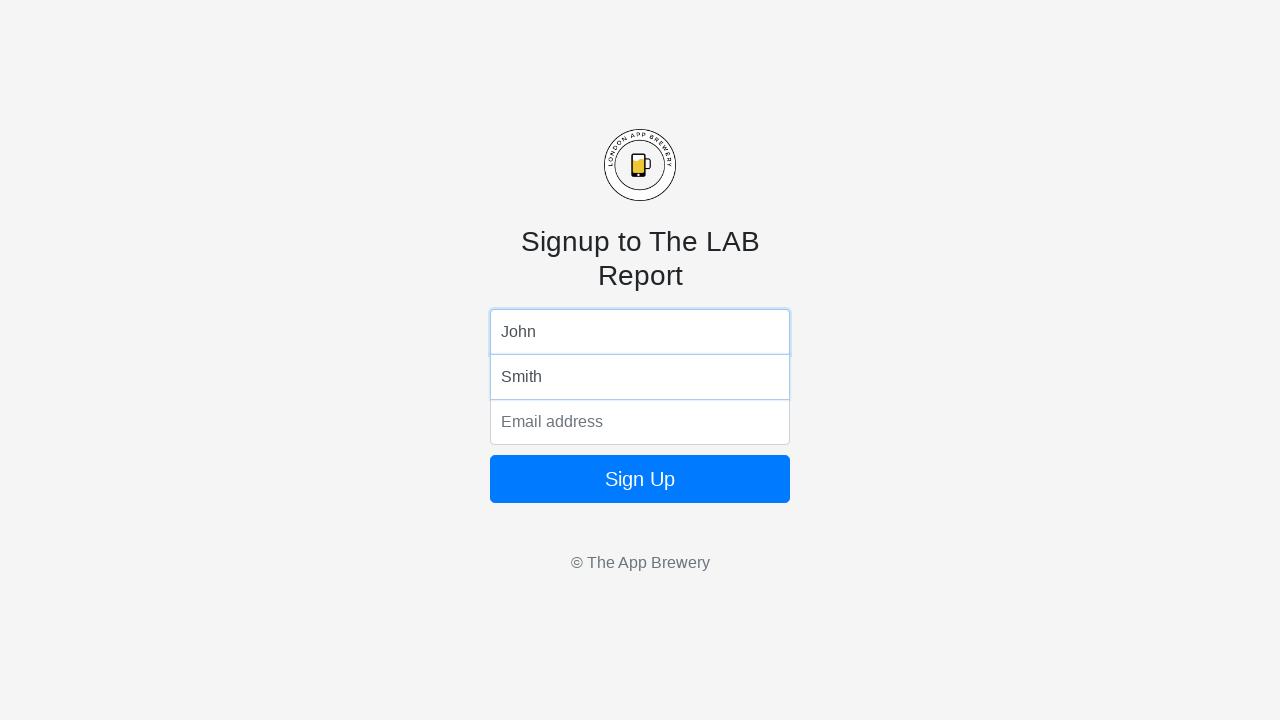

Filled email field with 'johnsmith@example.com' on .bottom
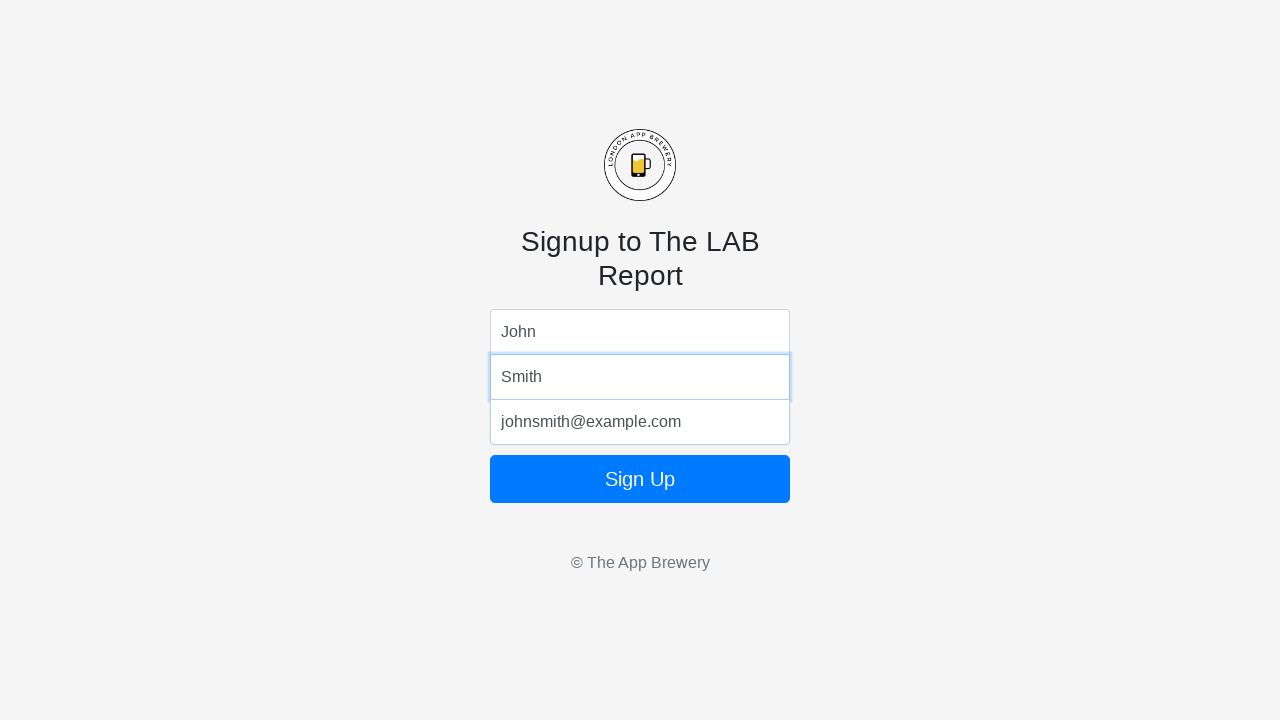

Clicked form submit button at (640, 479) on form button
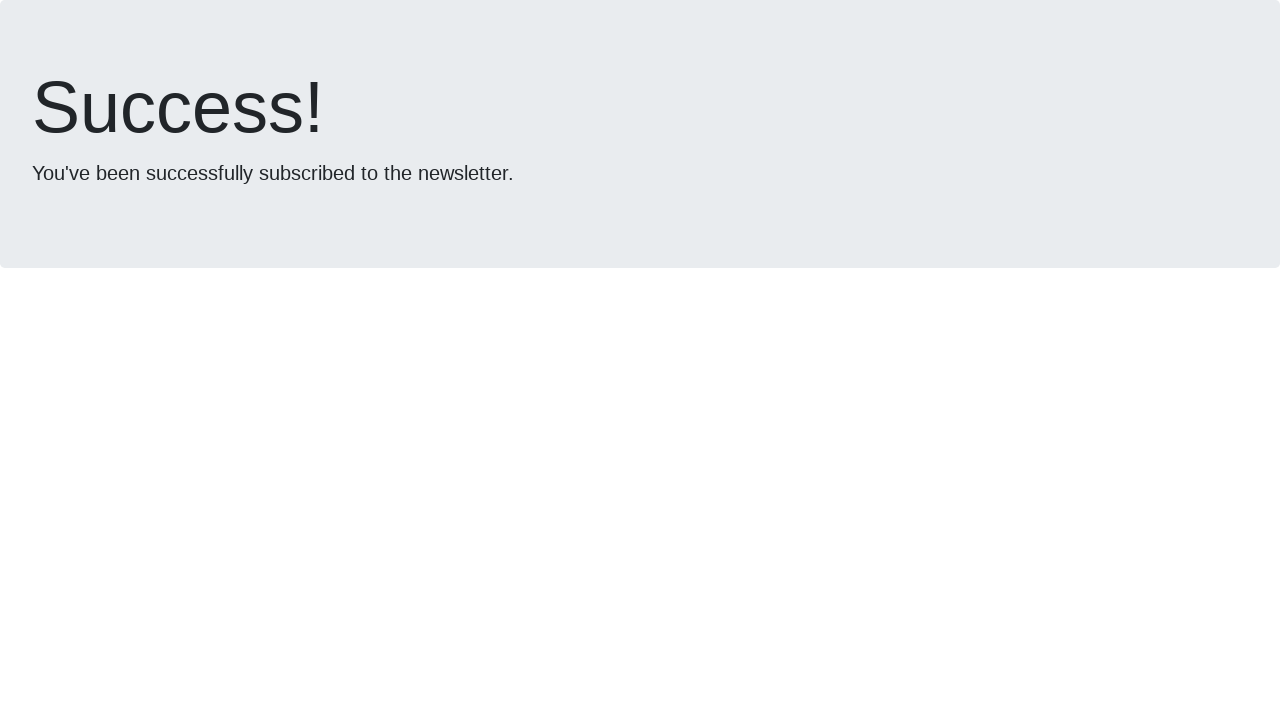

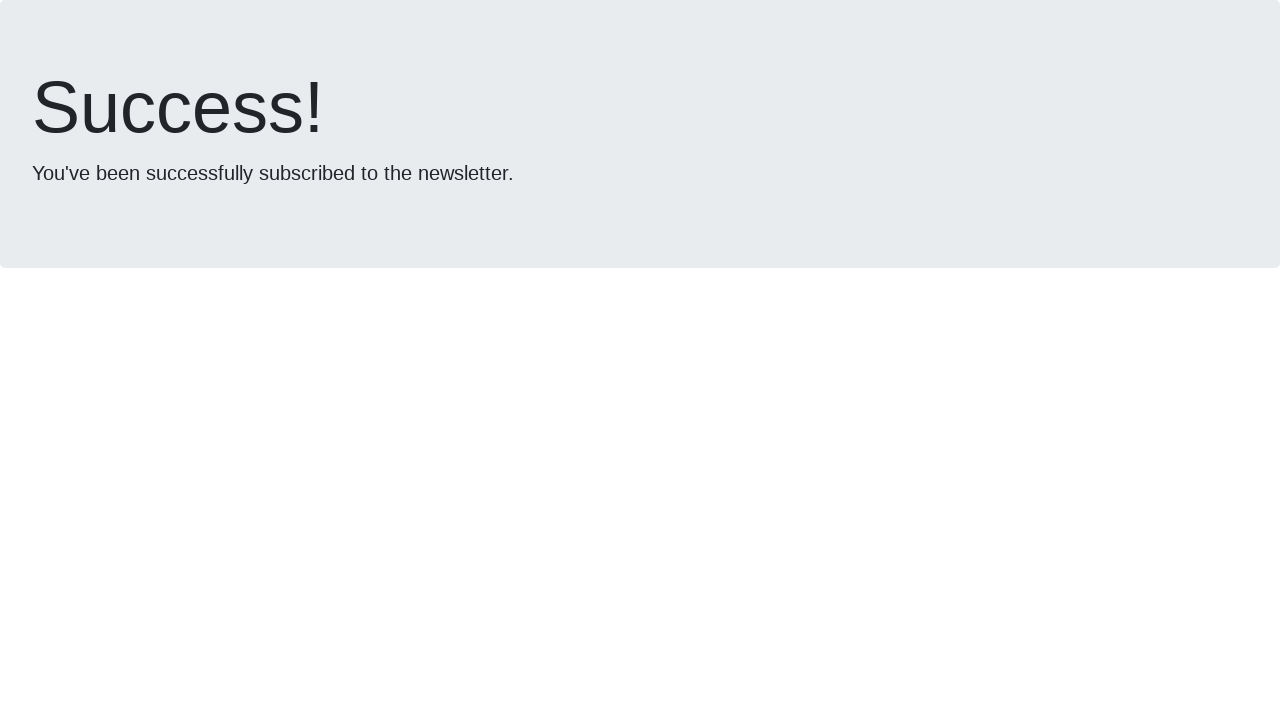